Tests checkbox functionality by checking the first checkbox and unchecking the second checkbox on the page.

Starting URL: https://the-internet.herokuapp.com/checkboxes

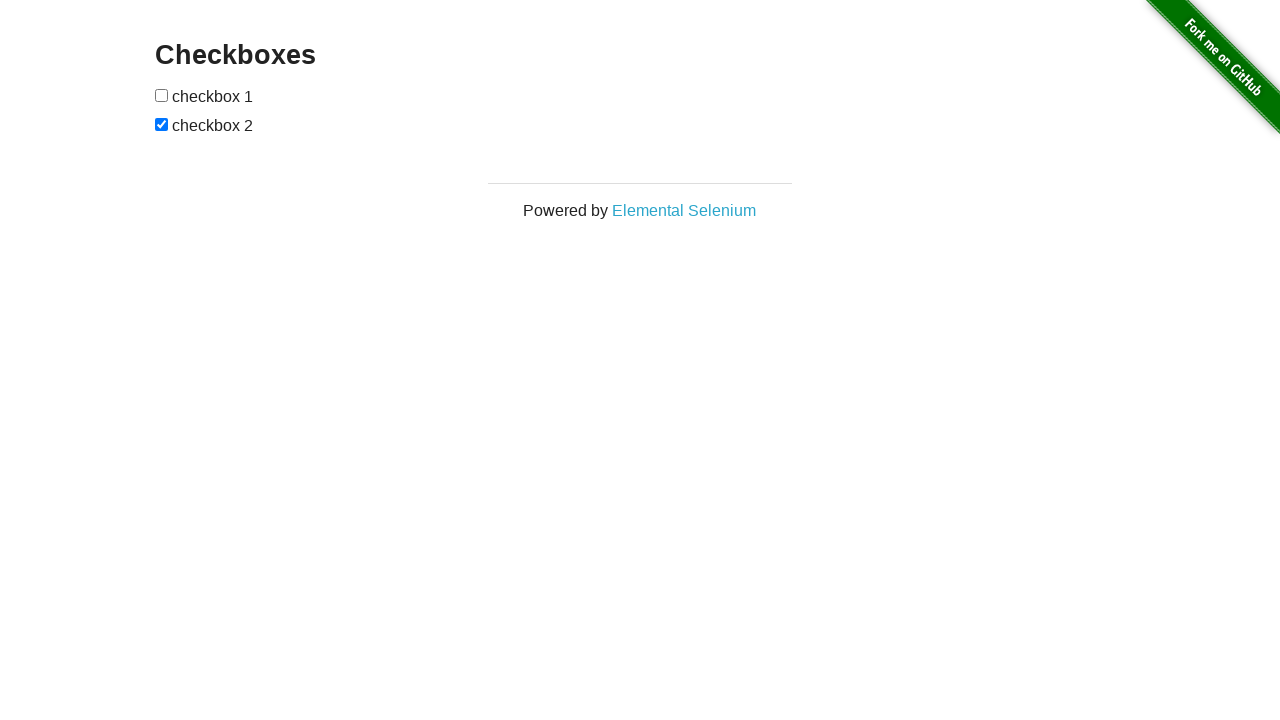

Checked the first checkbox at (162, 95) on #checkboxes > input[type=checkbox]:nth-child(1)
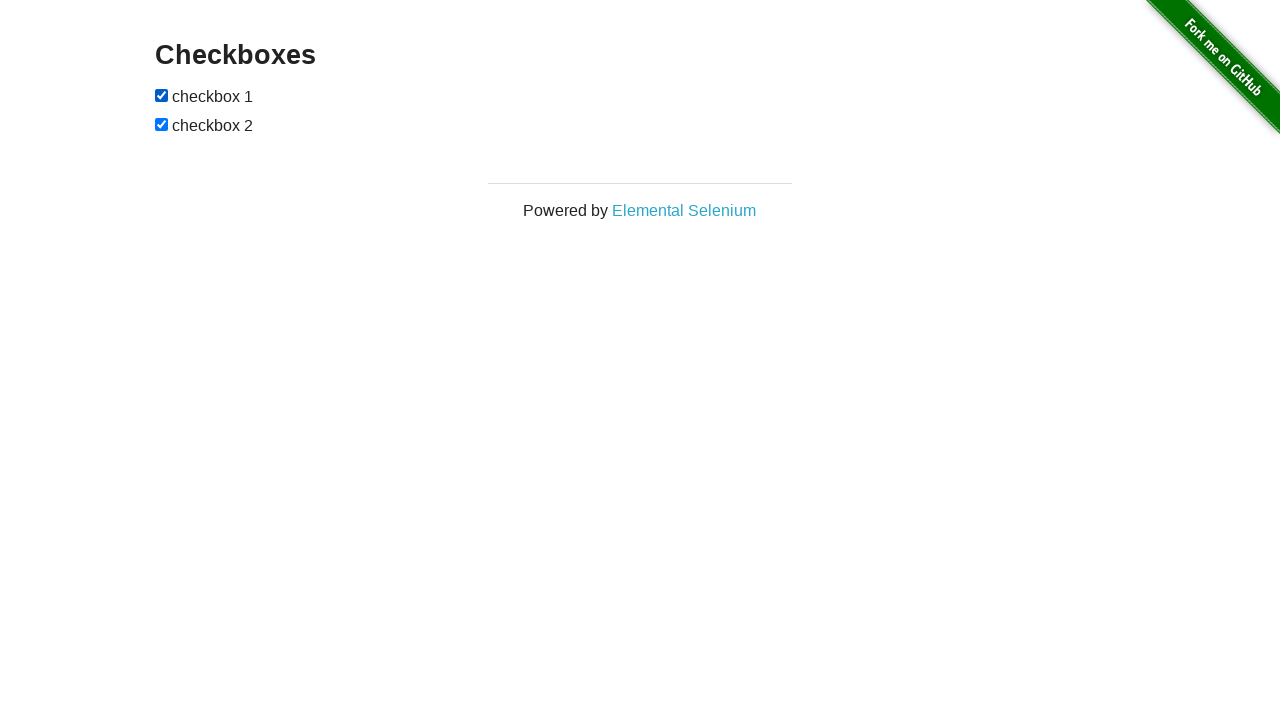

Unchecked the second checkbox at (162, 124) on #checkboxes > input[type=checkbox]:nth-child(3)
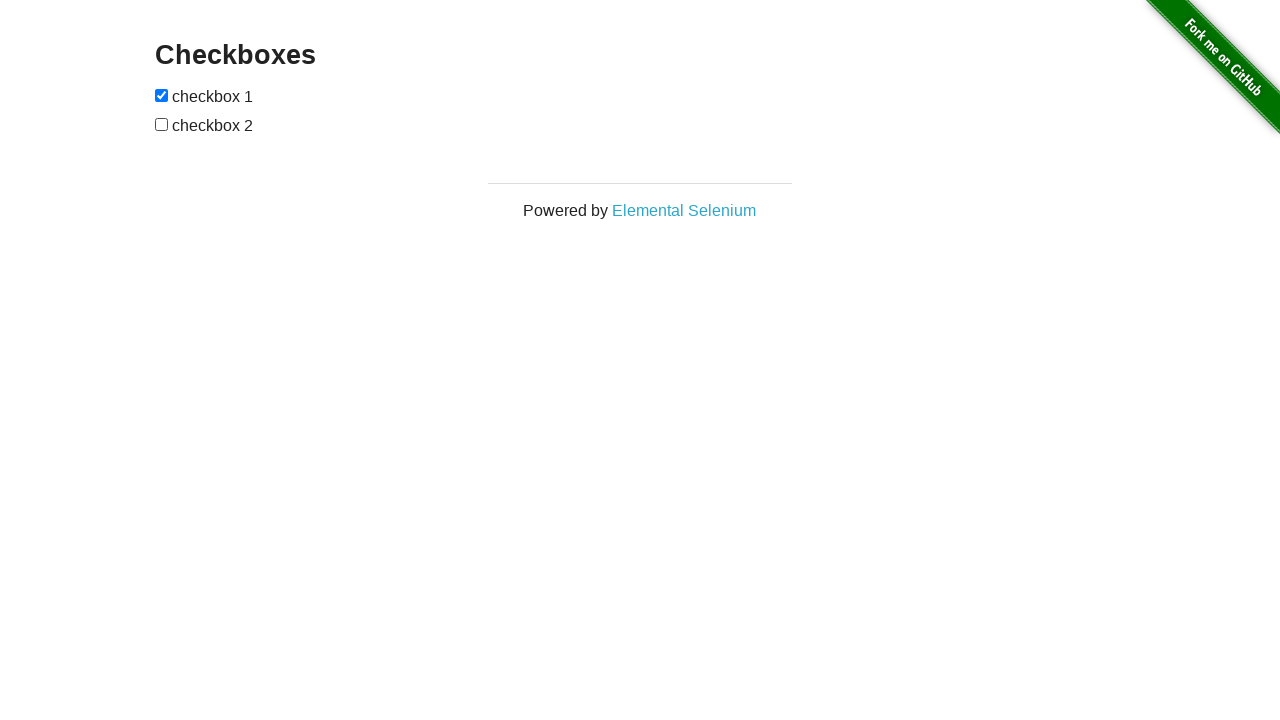

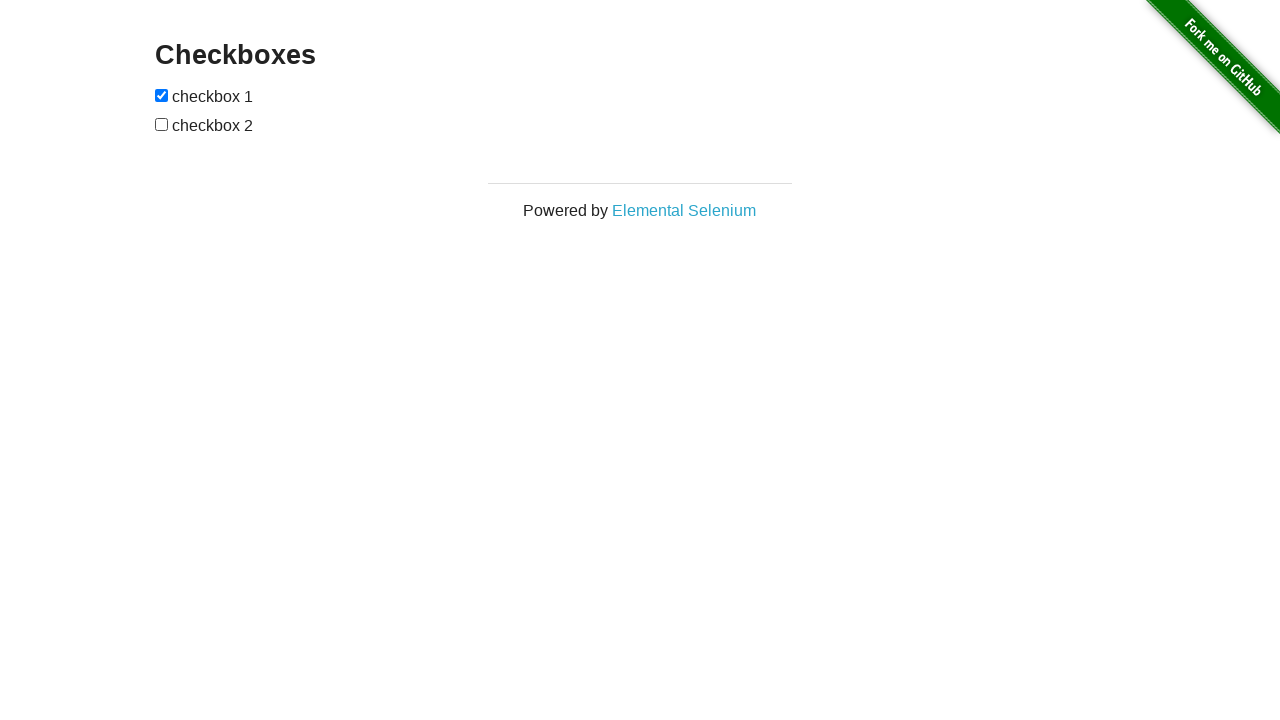